Tests calculator 2x2=4 using keyboard input

Starting URL: http://mhunterak.github.io/calc.html

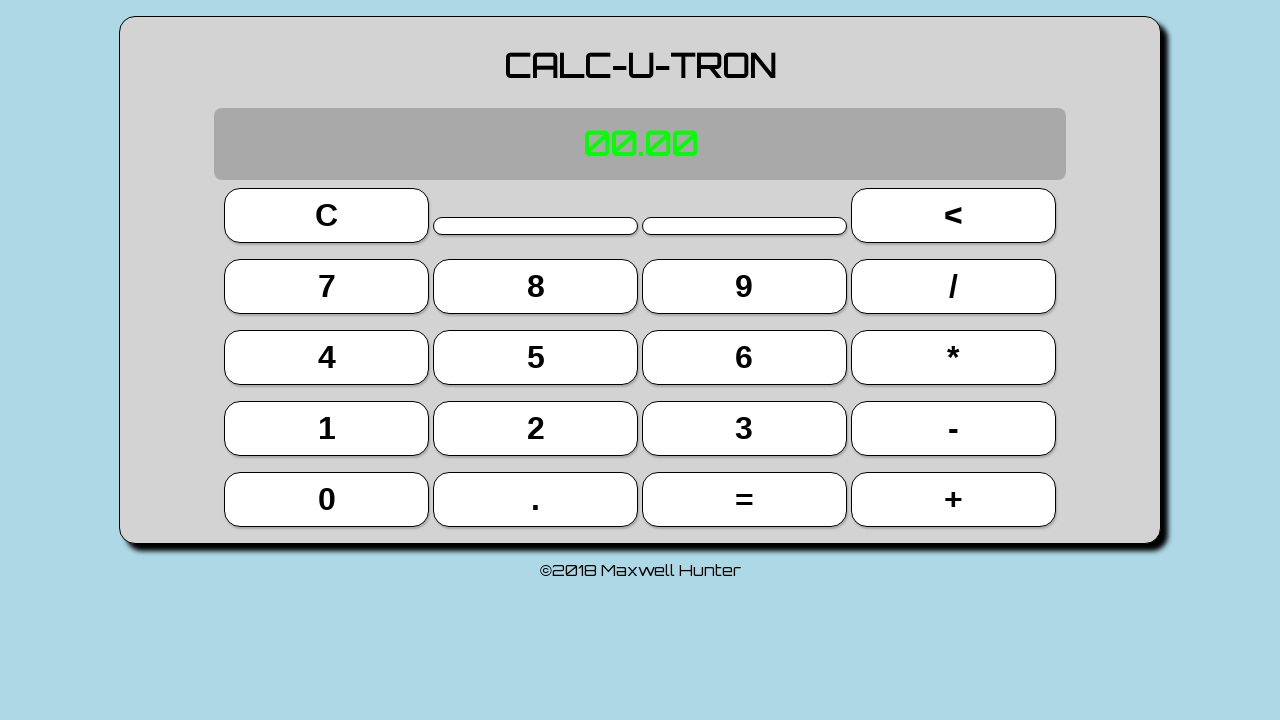

Page loaded (domcontentloaded)
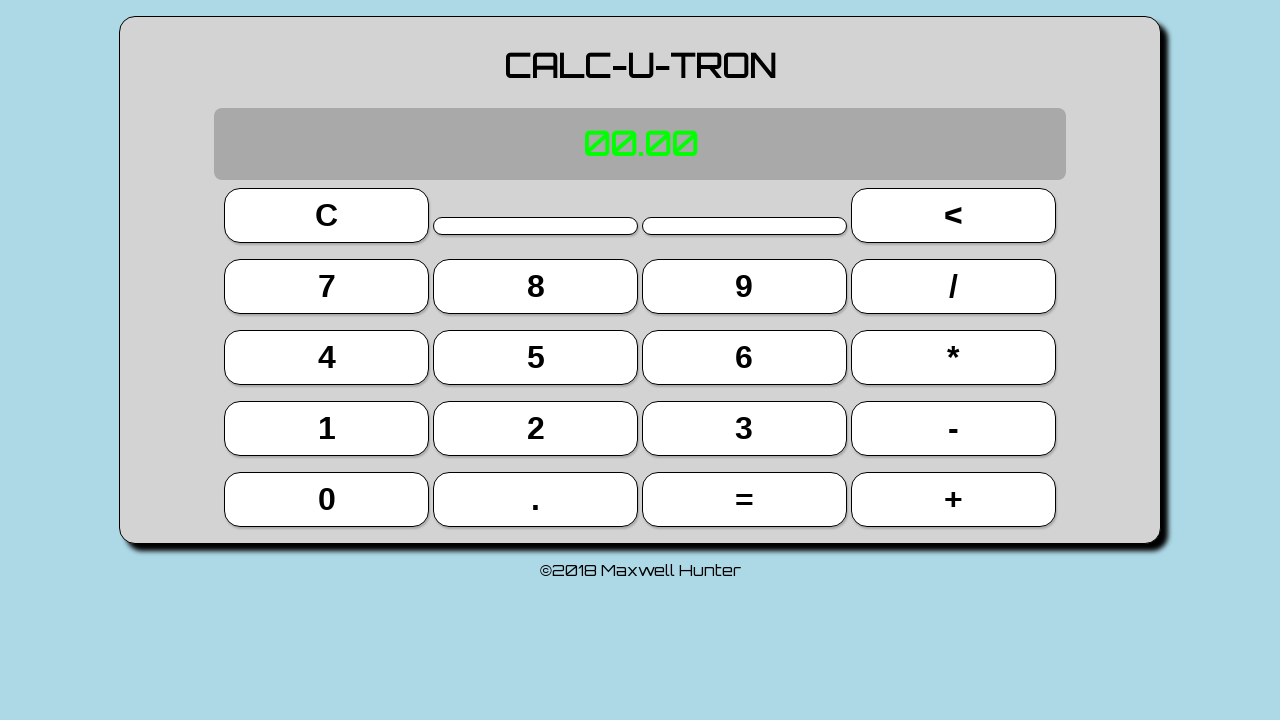

Pressed keyboard key '2'
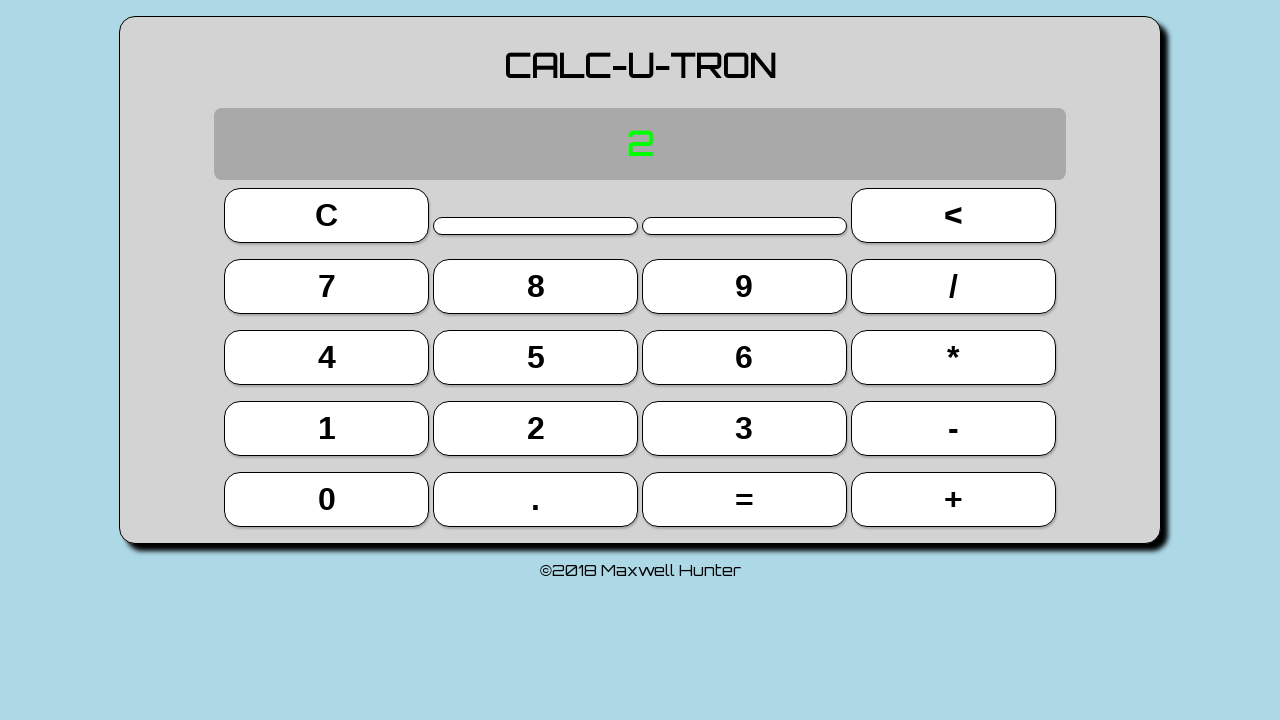

Typed 'x' on keyboard
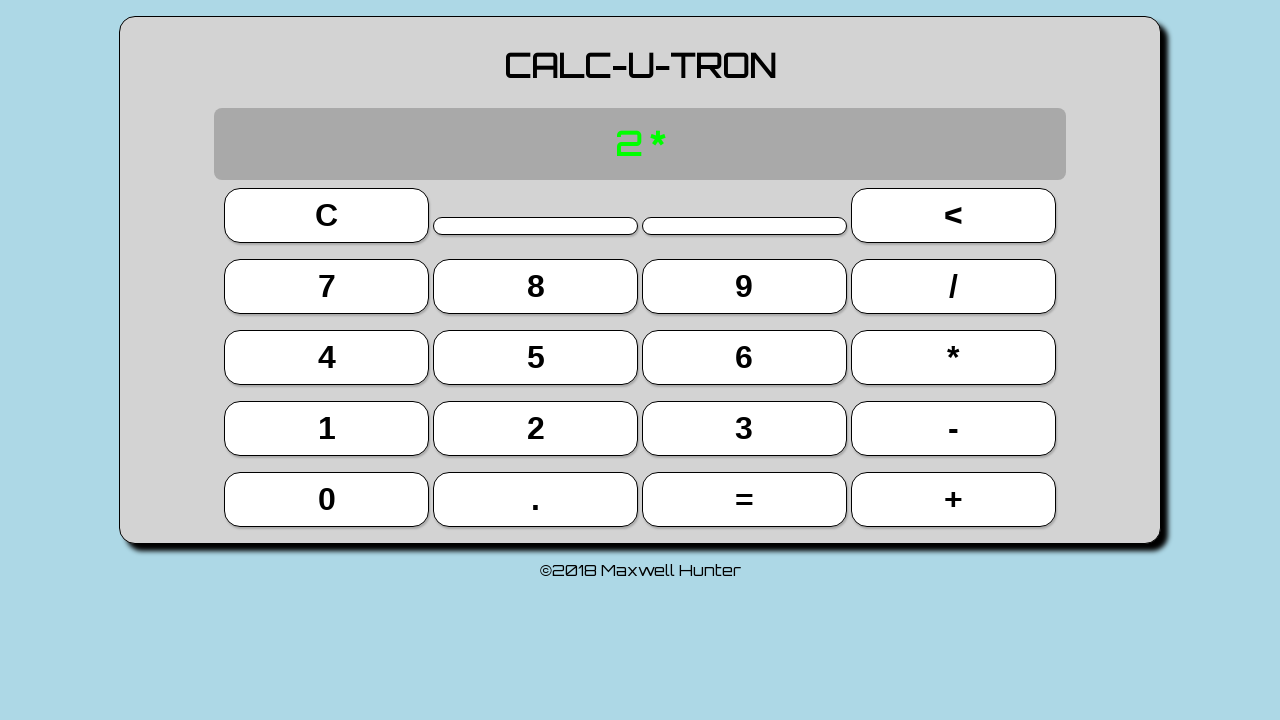

Pressed keyboard key '2'
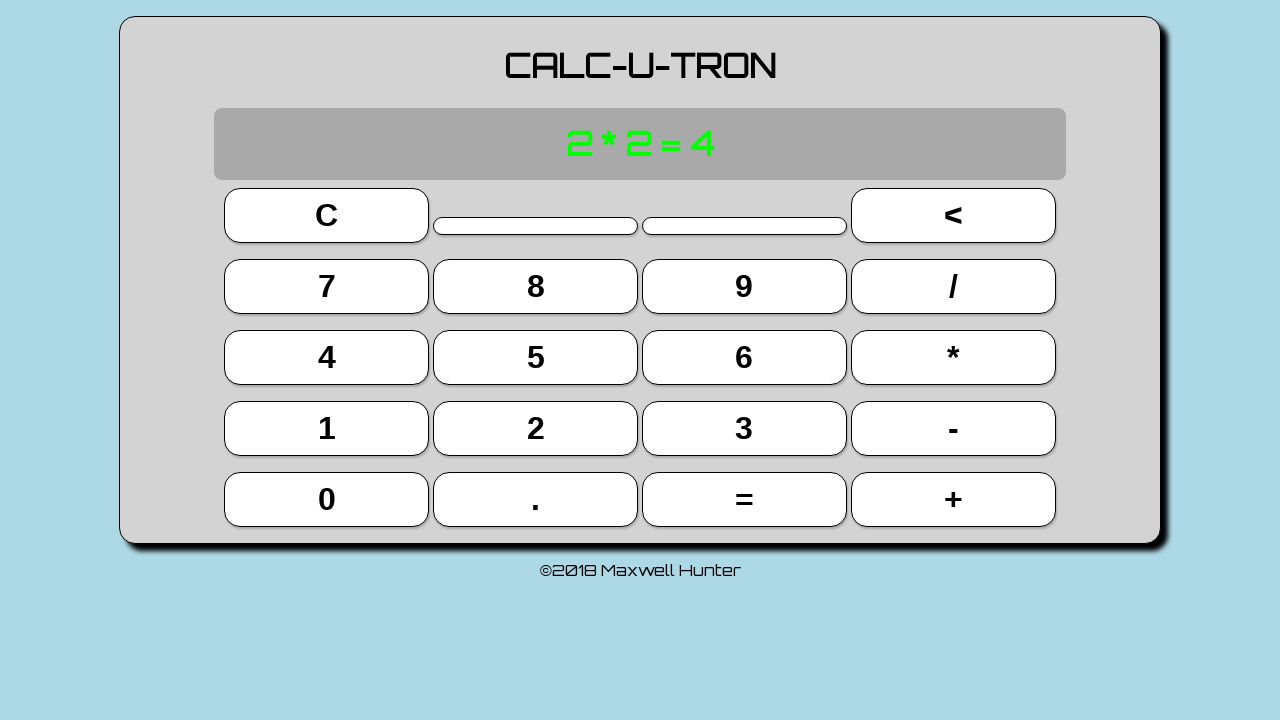

Pressed Enter key to calculate result
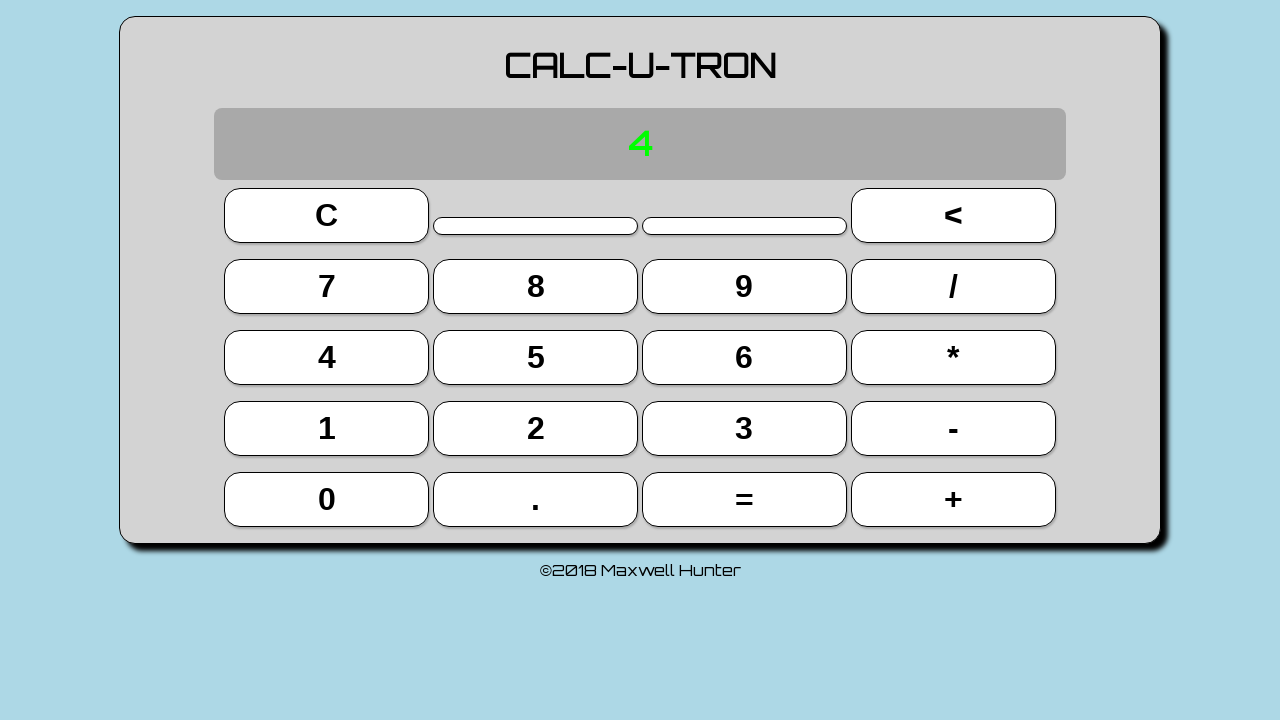

Located display element
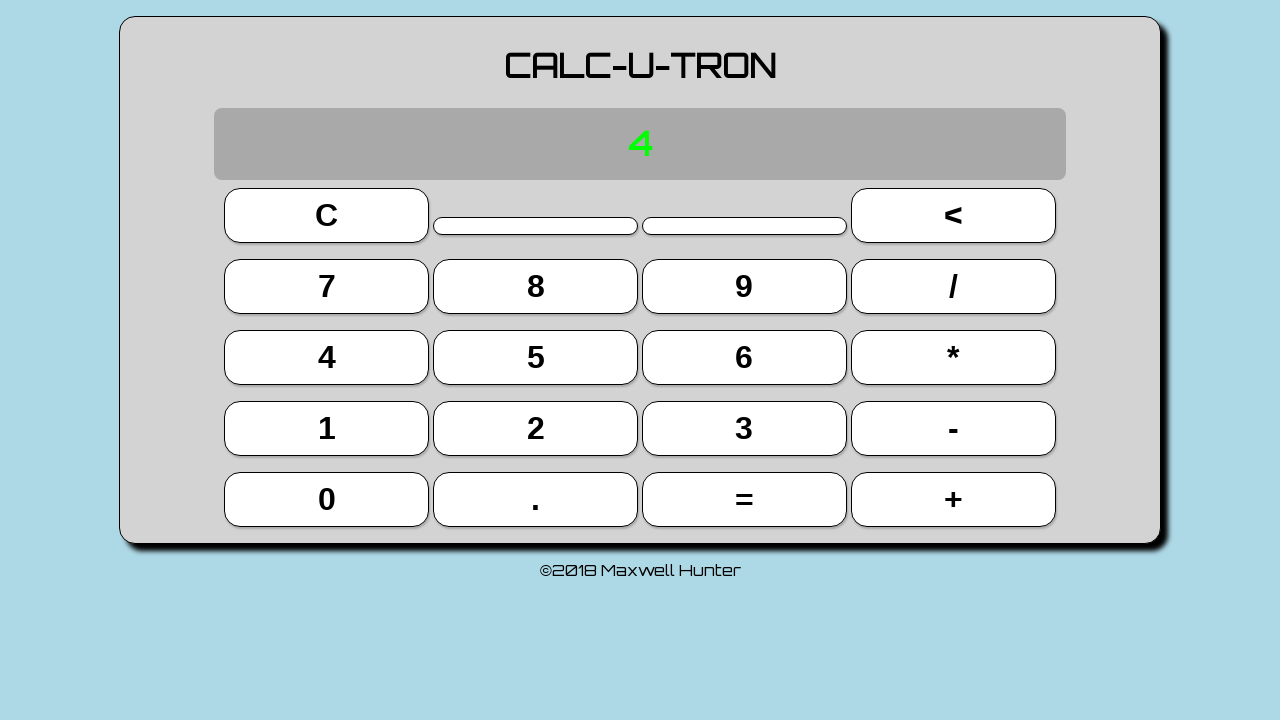

Verified calculator result is 4
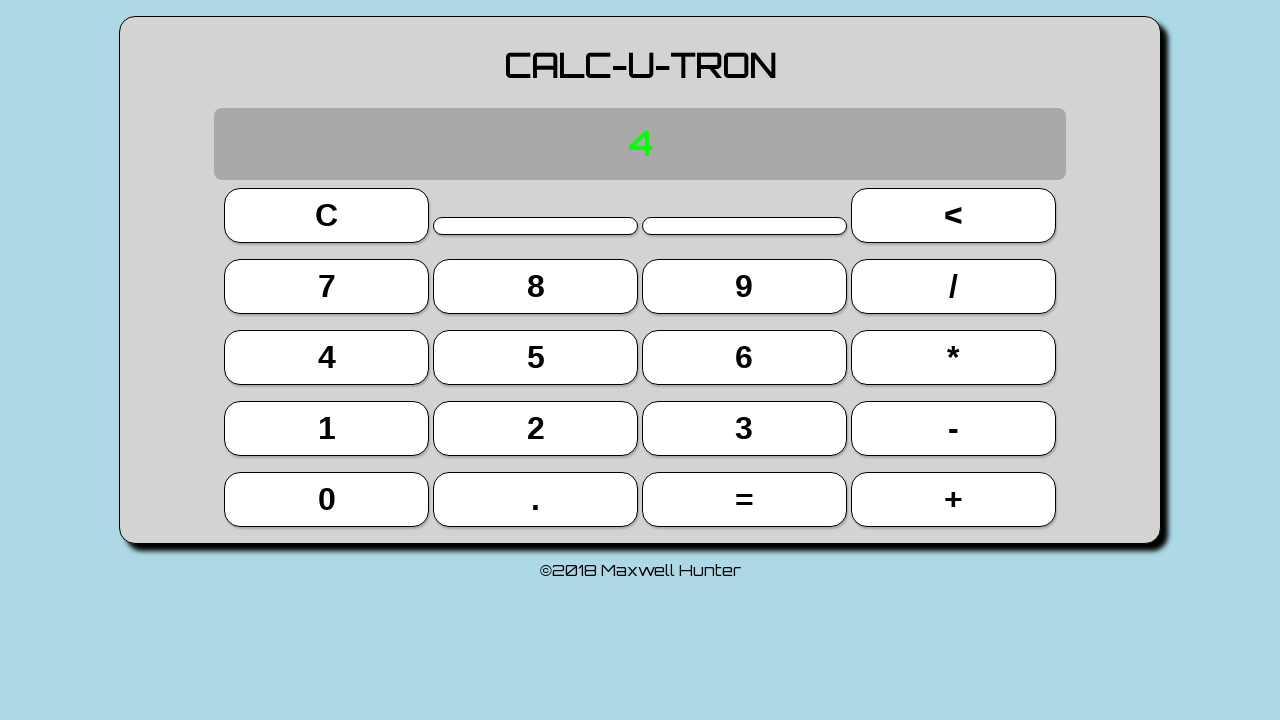

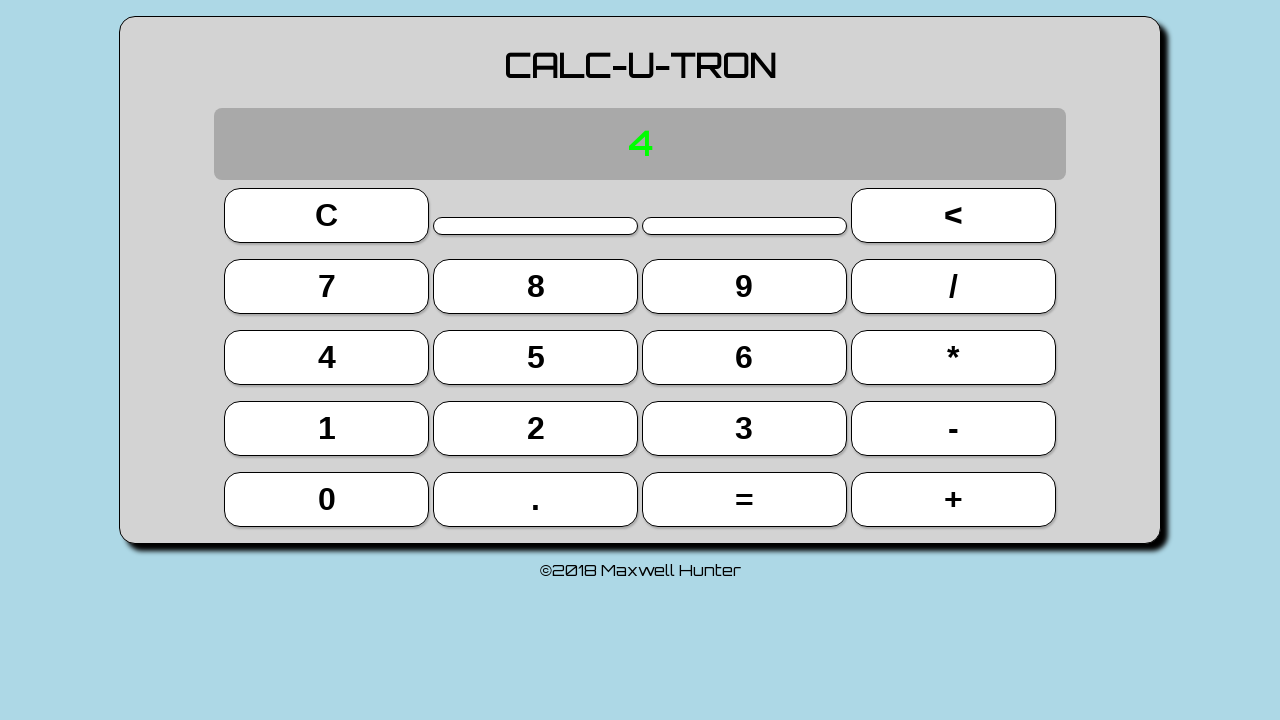